Tests the 'Double Click Me' button on DemoQA buttons page by double-clicking it and verifying the double click message appears

Starting URL: https://demoqa.com/elements

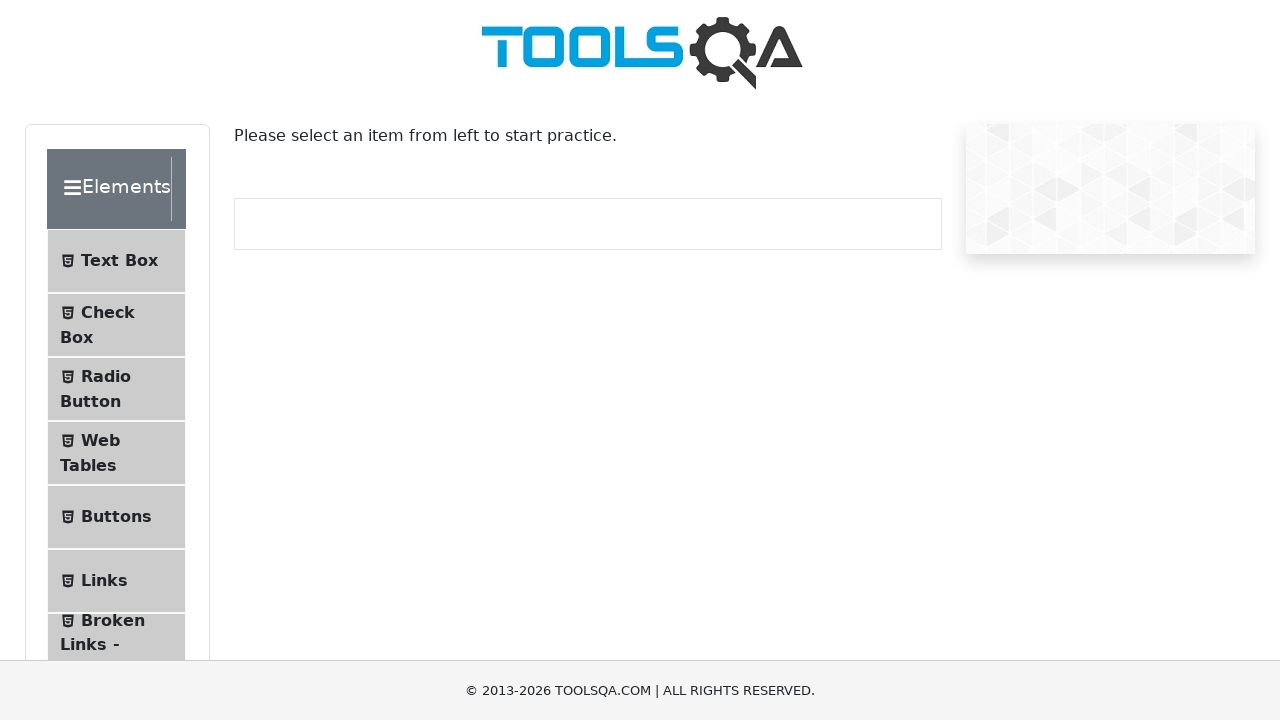

Clicked Buttons menu item at (116, 517) on li:has-text('Buttons')
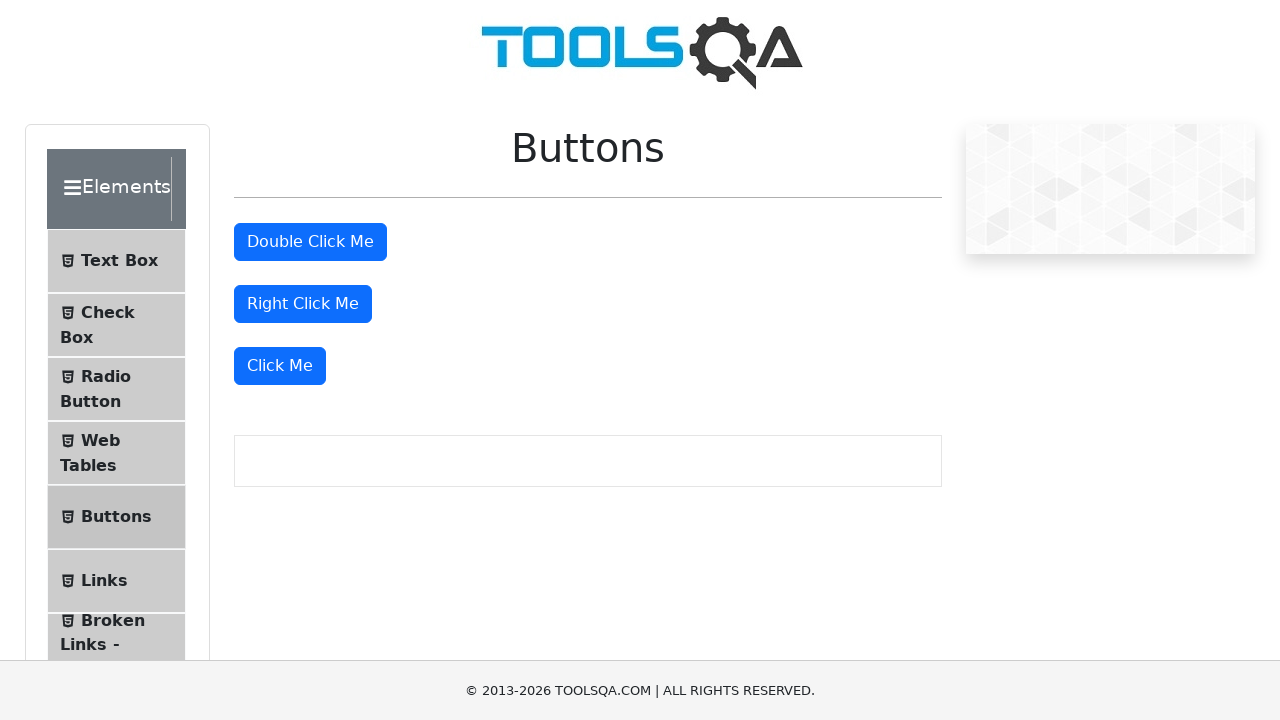

Navigated to buttons page (https://demoqa.com/buttons)
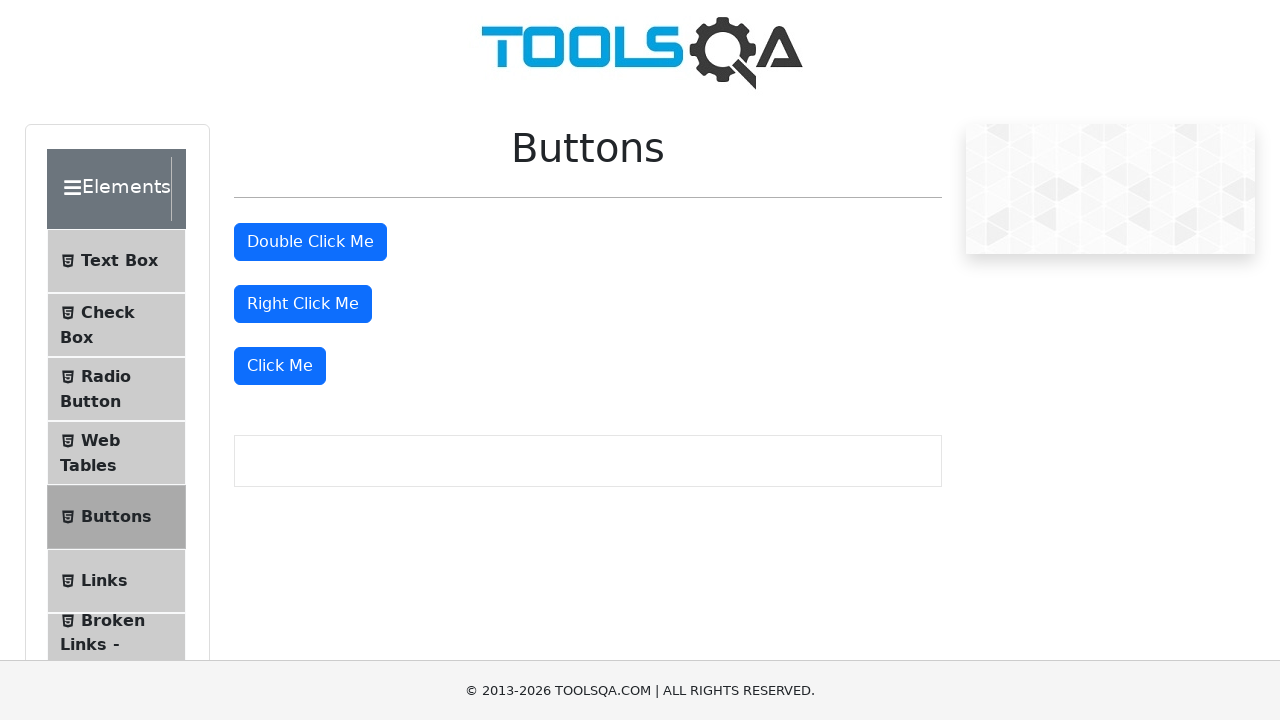

Double-clicked the 'Double Click Me' button at (310, 242) on internal:role=button[name="Double Click Me"i]
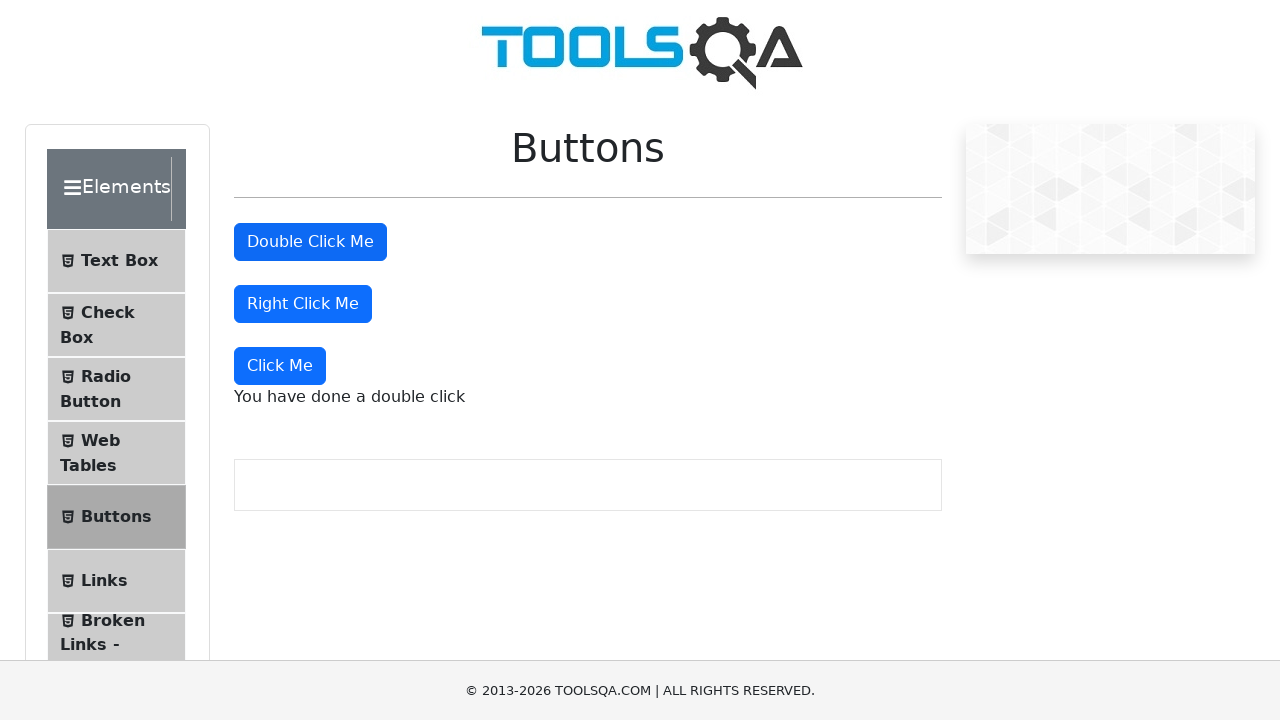

Verified double click message appeared: 'You have done a double click'
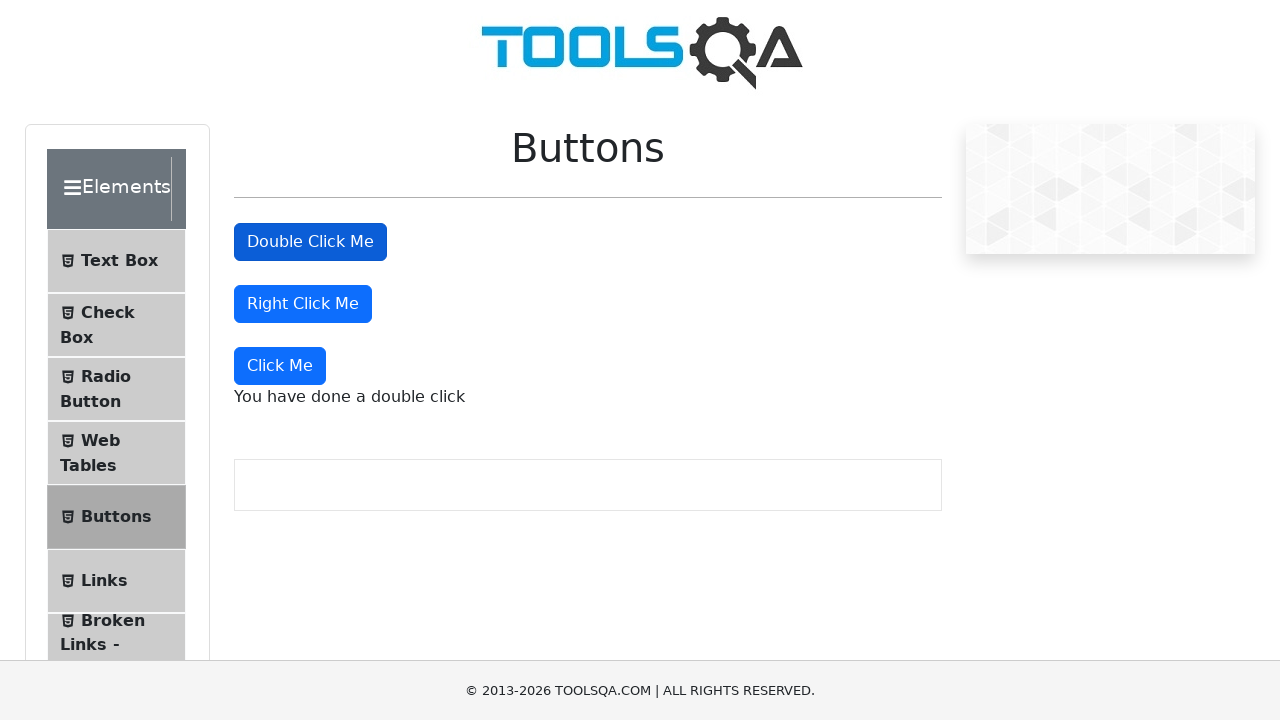

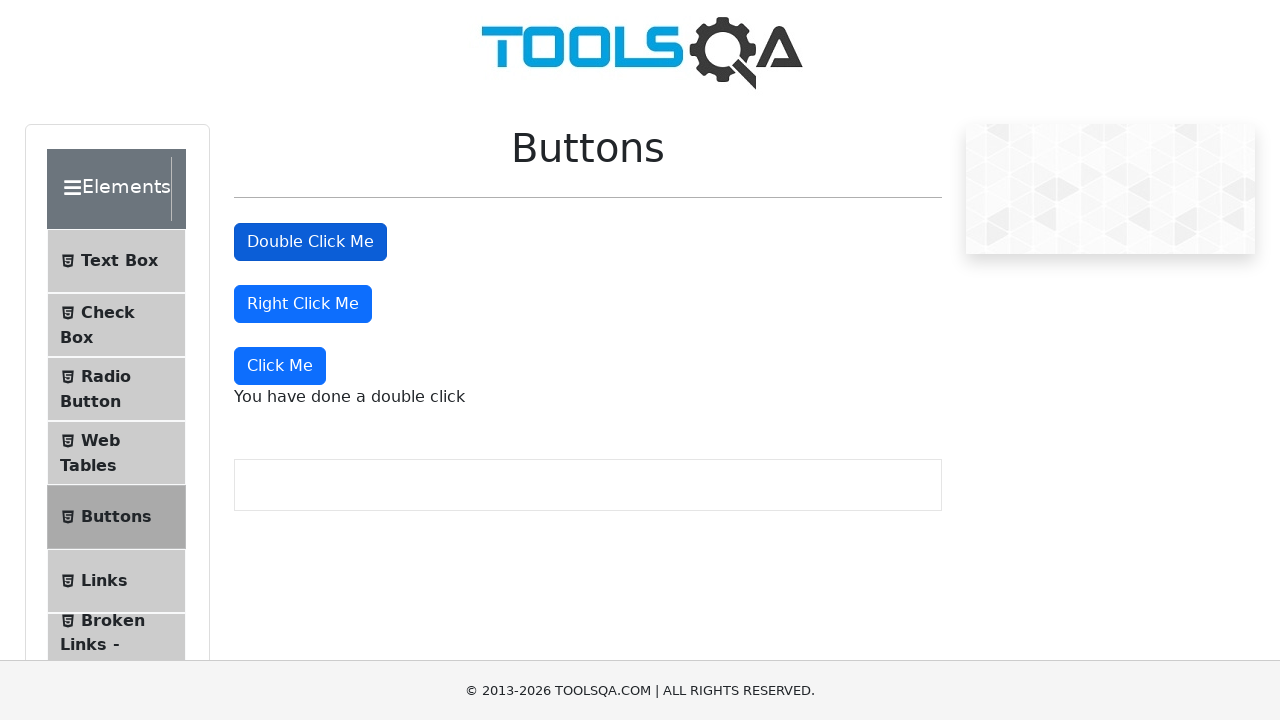